Tests username field validation by entering lowercase characters and numbers with length greater than 50.

Starting URL: https://buggy.justtestit.org/register

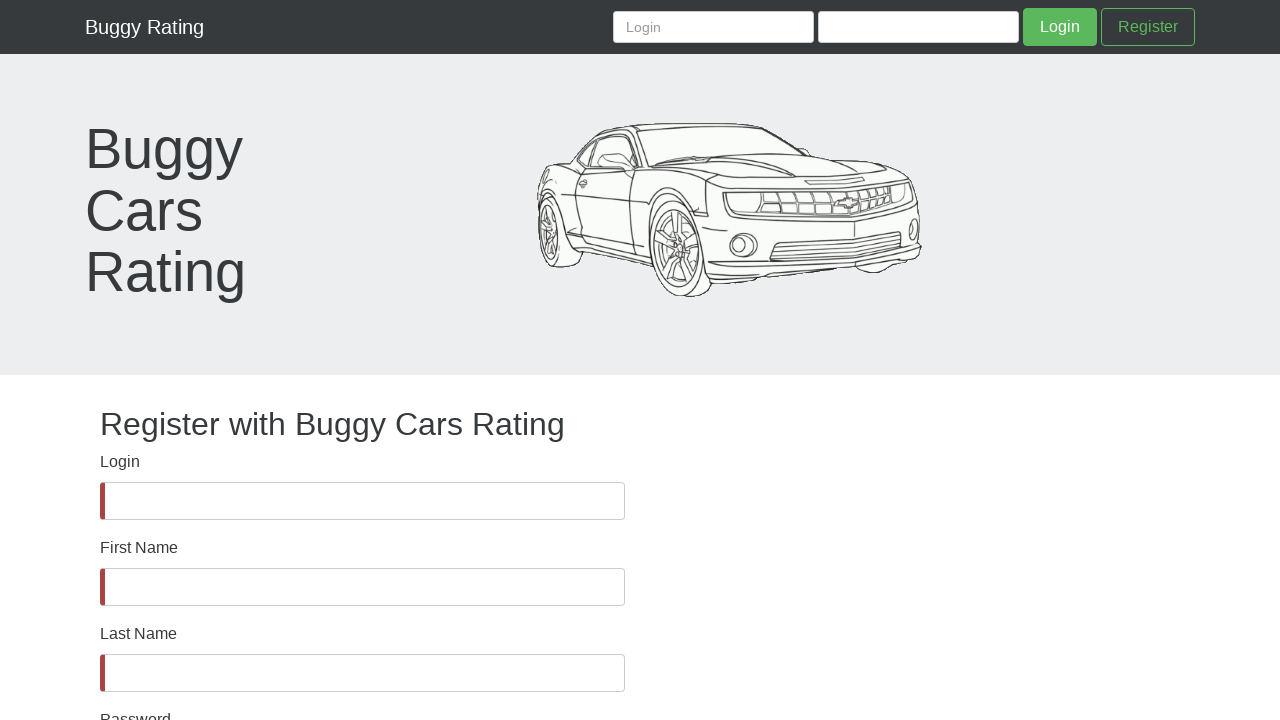

Verified username field is visible
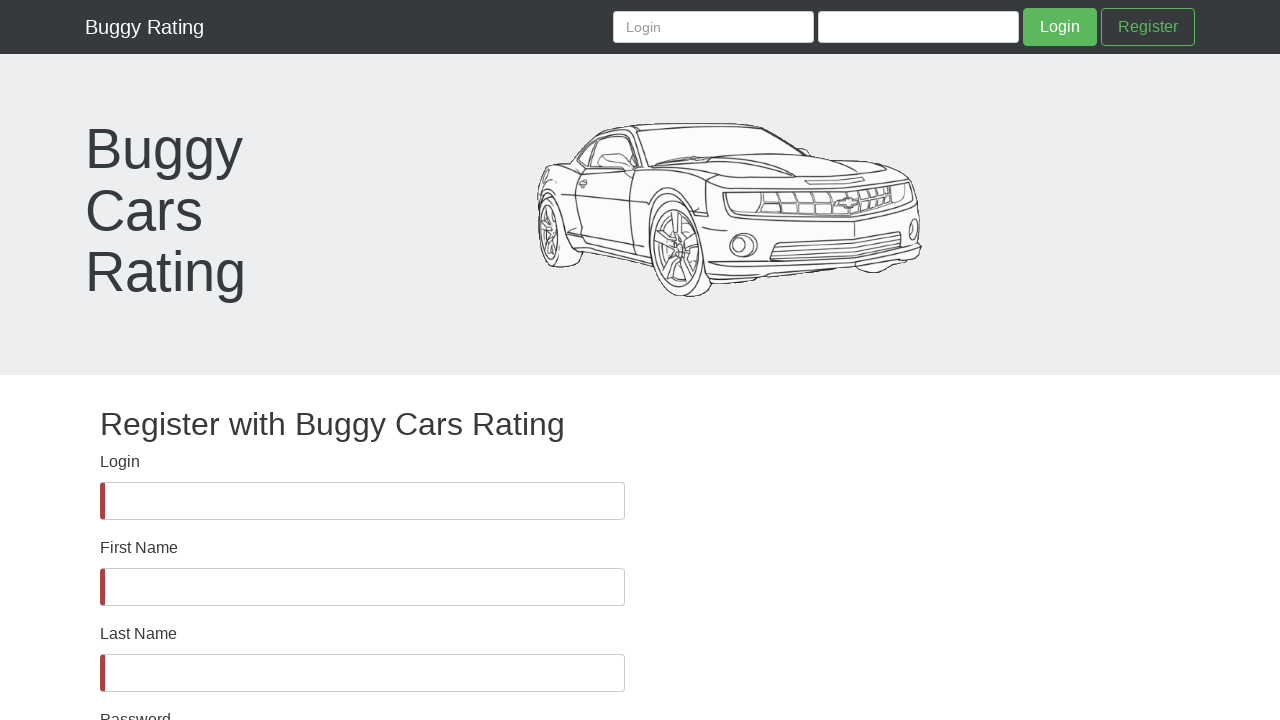

Filled username field with 51+ character string of lowercase letters and numbers on #username
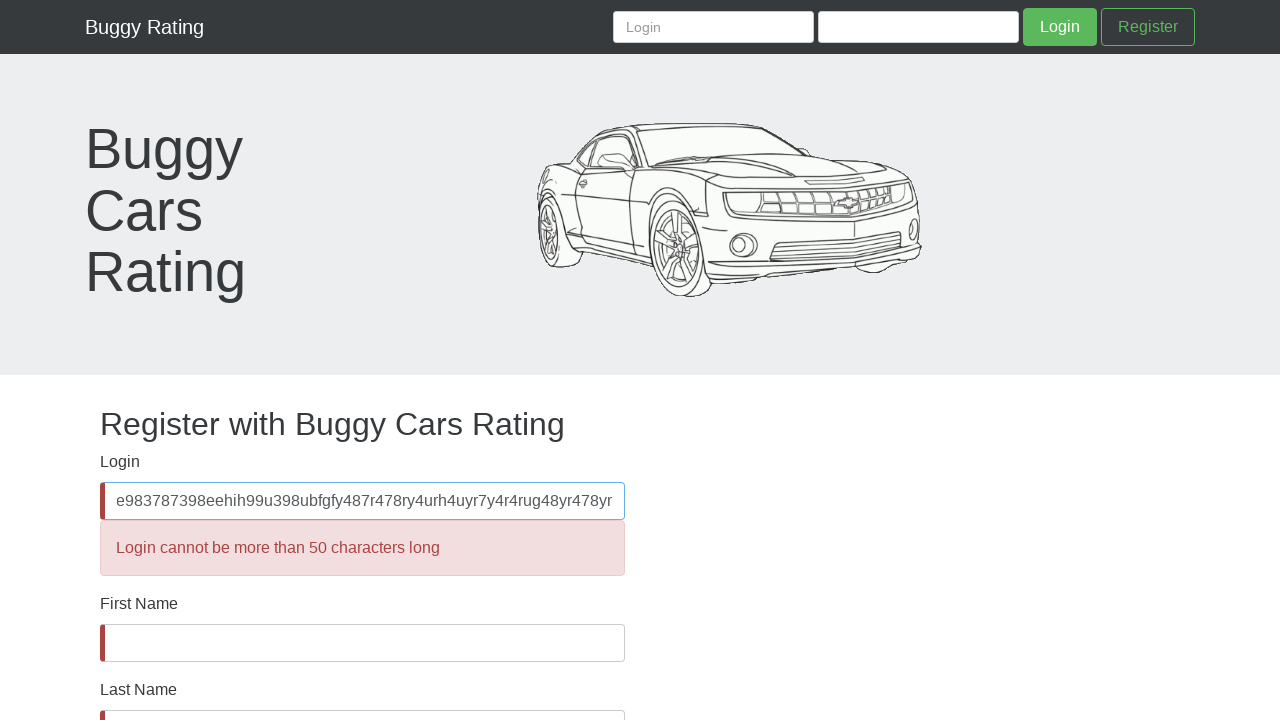

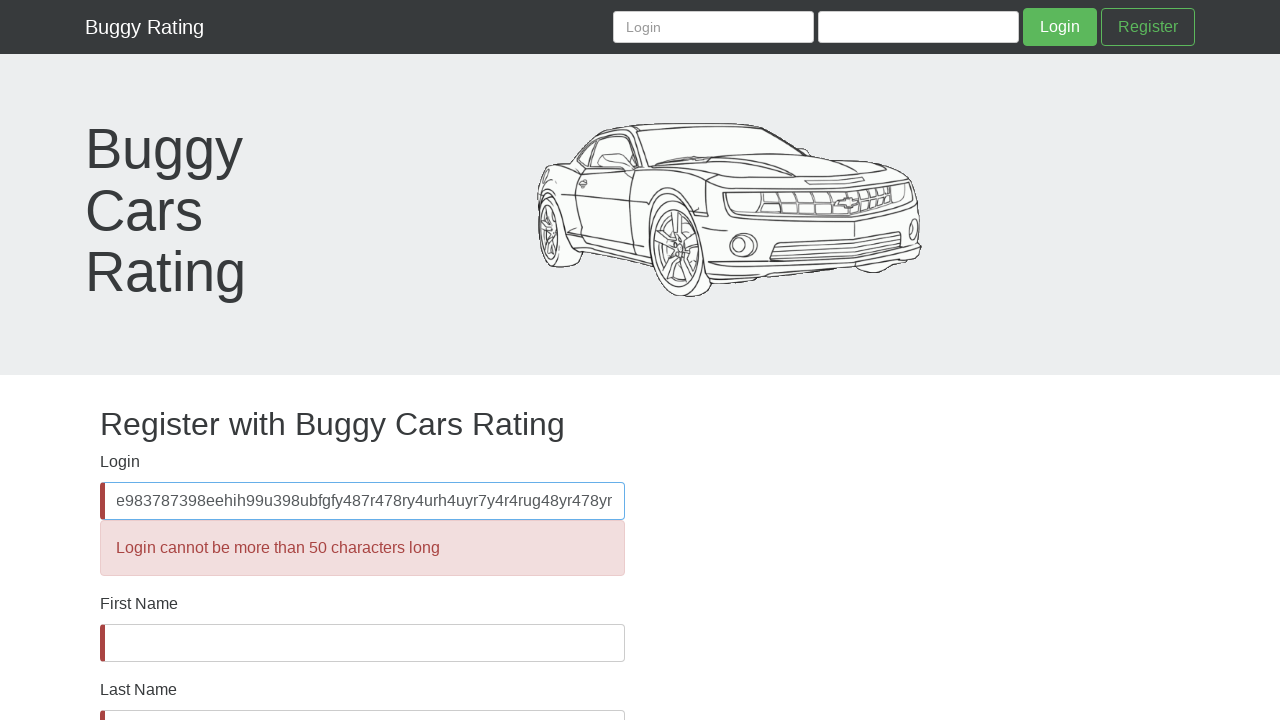